Tests confirmation dialog box interaction by clicking a button to trigger the dialog and dismissing it

Starting URL: https://www.techlearn.in/code/confirmation-dialog-box/

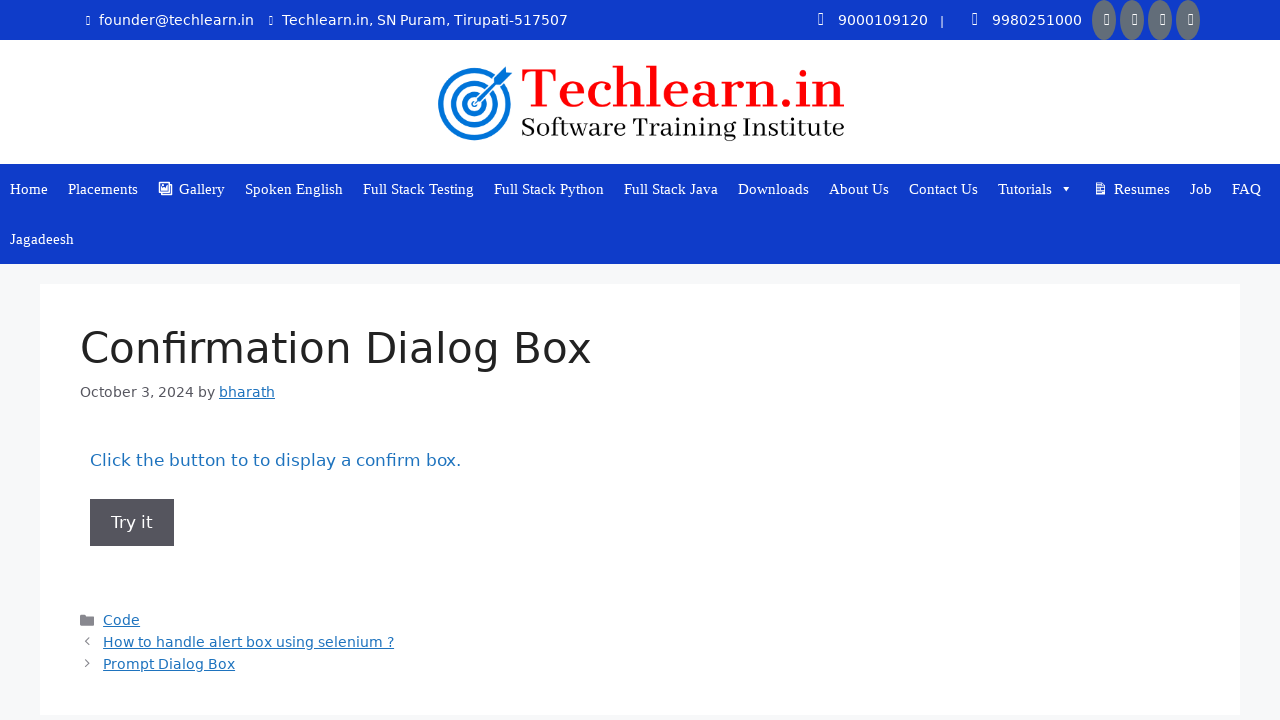

Clicked button to trigger confirmation dialog at (132, 522) on xpath=//*[@id="post-725"]/div/div/div/div/div/div/div/button
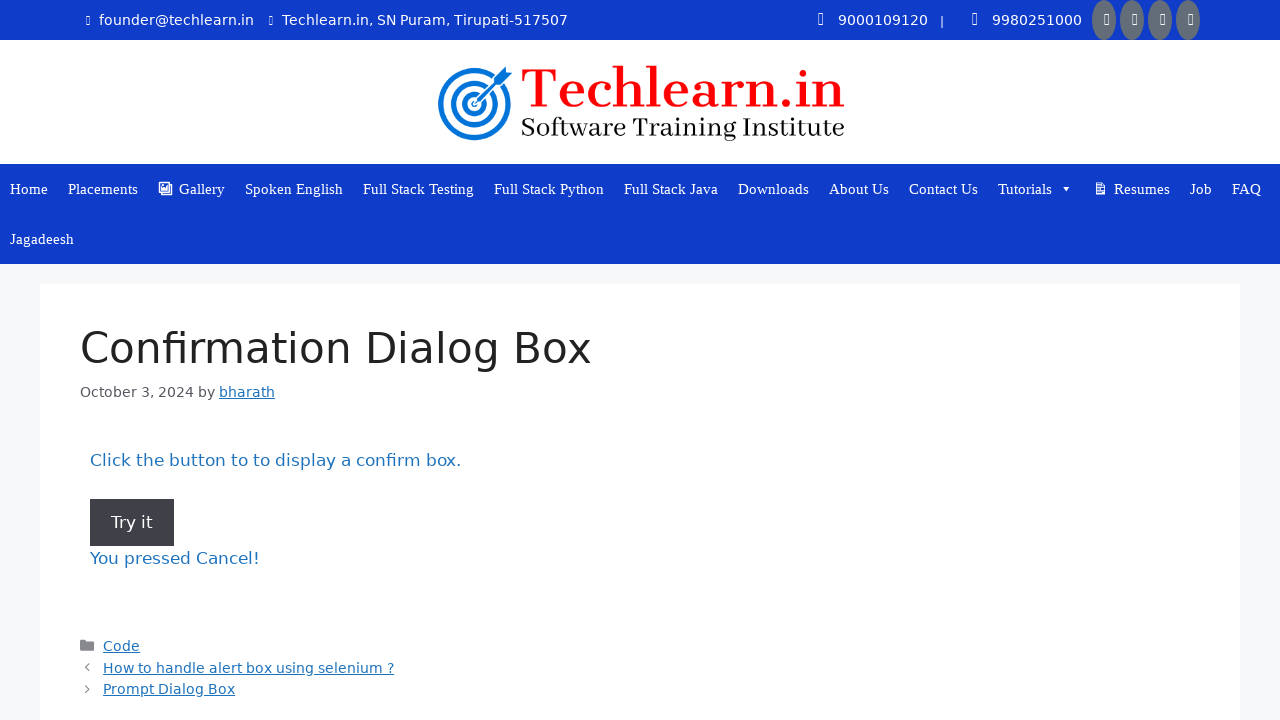

Set up dialog handler to dismiss confirmation dialog
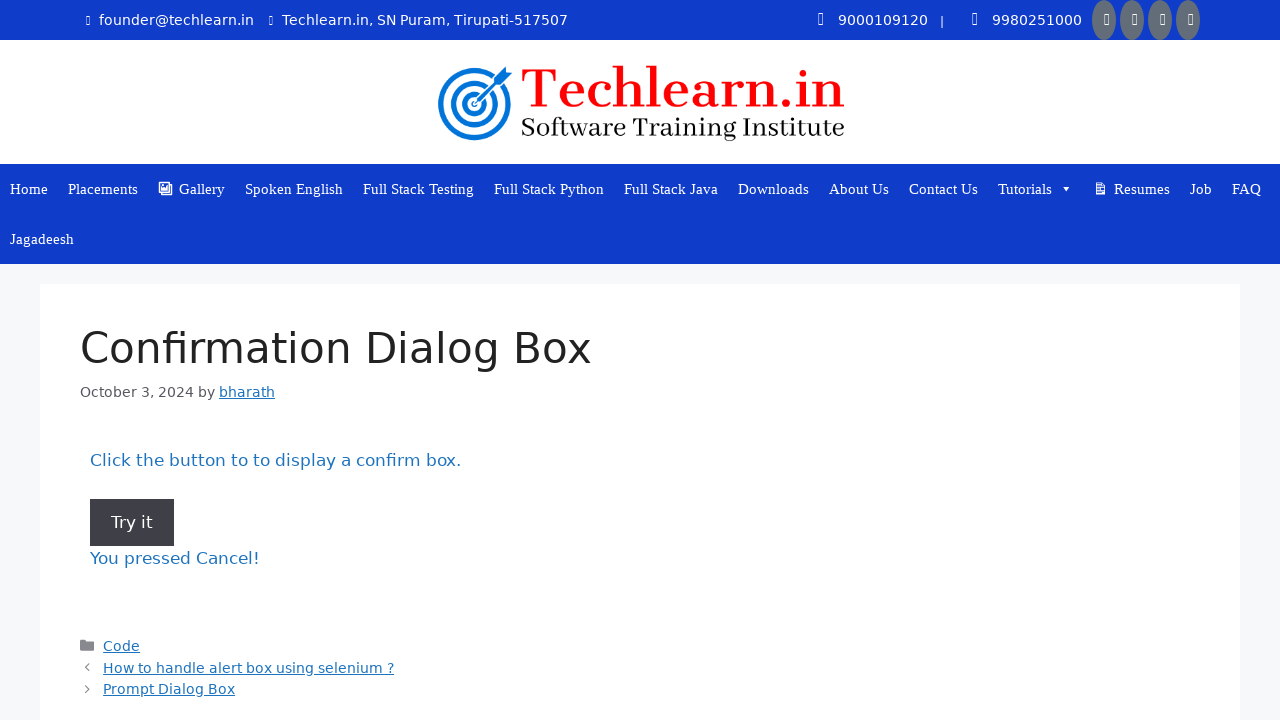

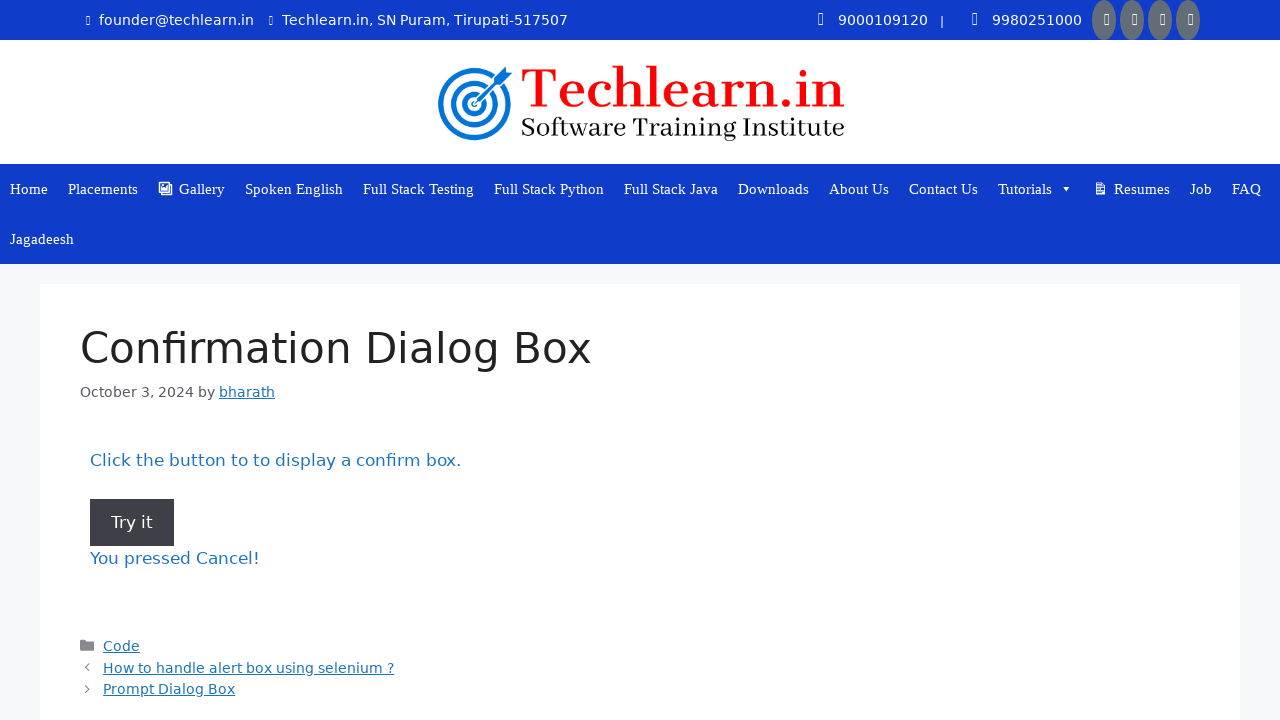